Tests opting out of A/B tests by adding an opt-out cookie before visiting the A/B test page, then navigating to verify the page shows "No A/B Test" heading.

Starting URL: http://the-internet.herokuapp.com

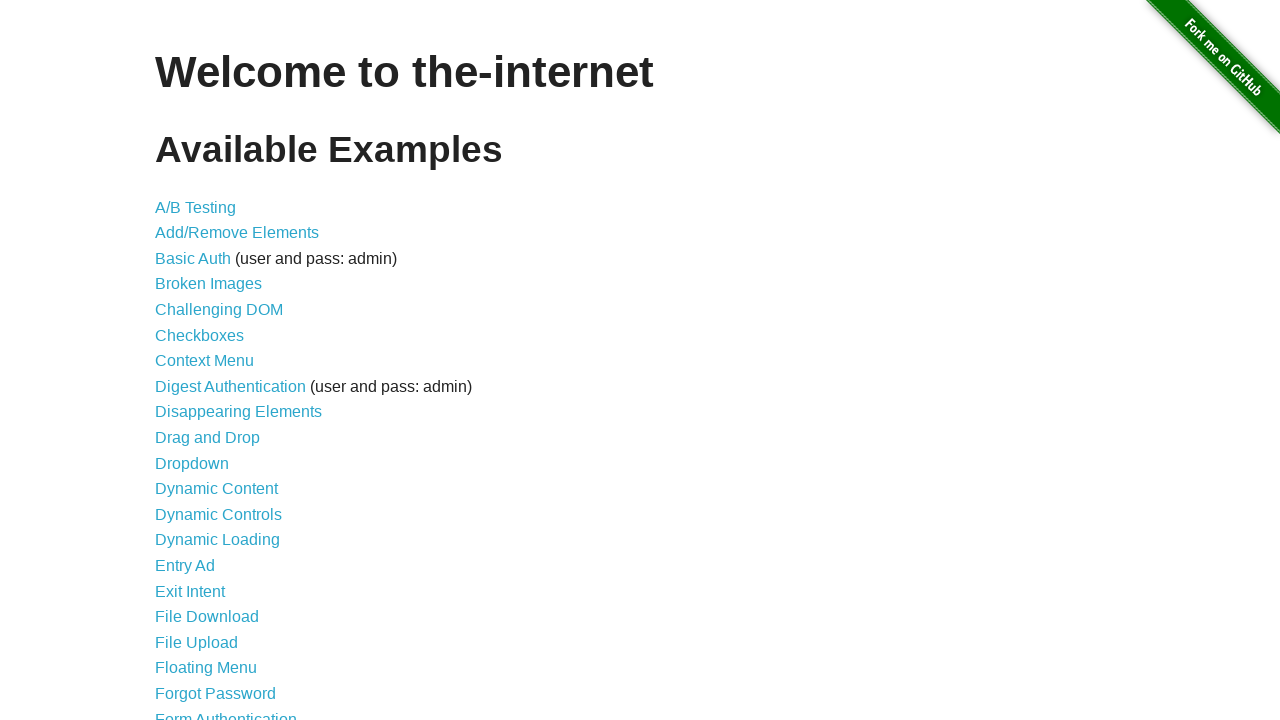

Added optimizelyOptOut cookie to opt out of A/B tests
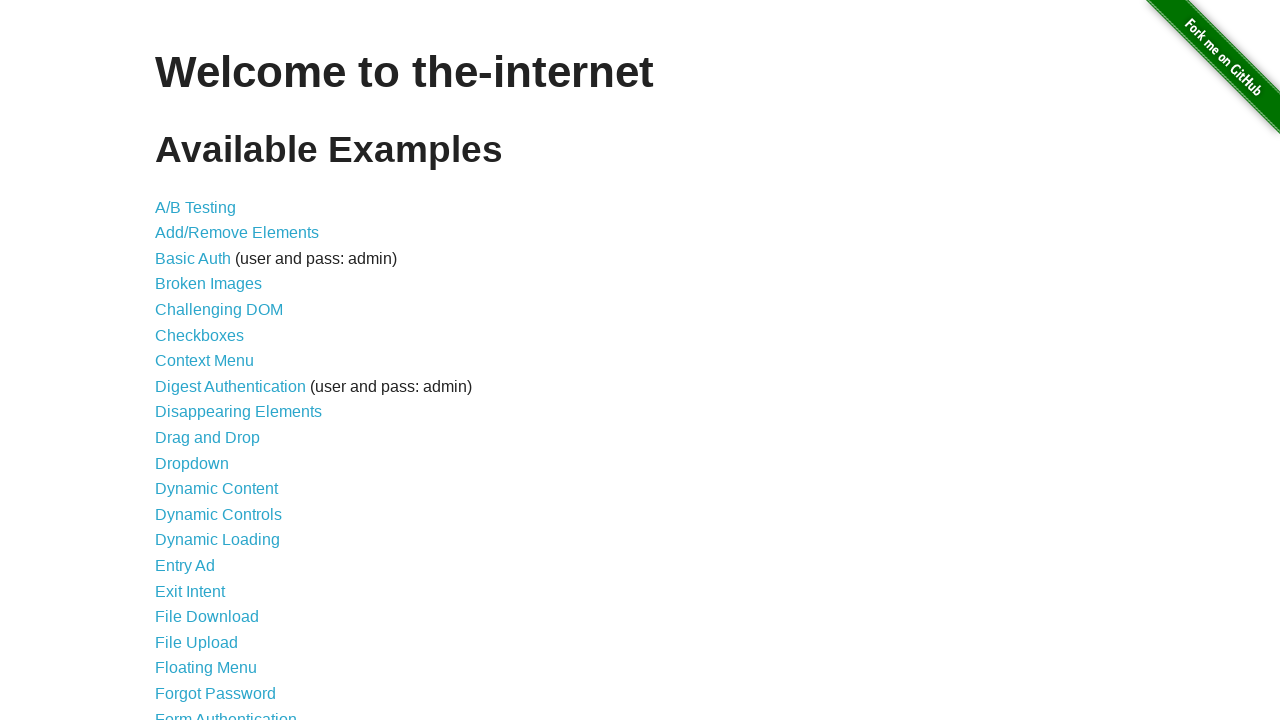

Navigated to A/B test page
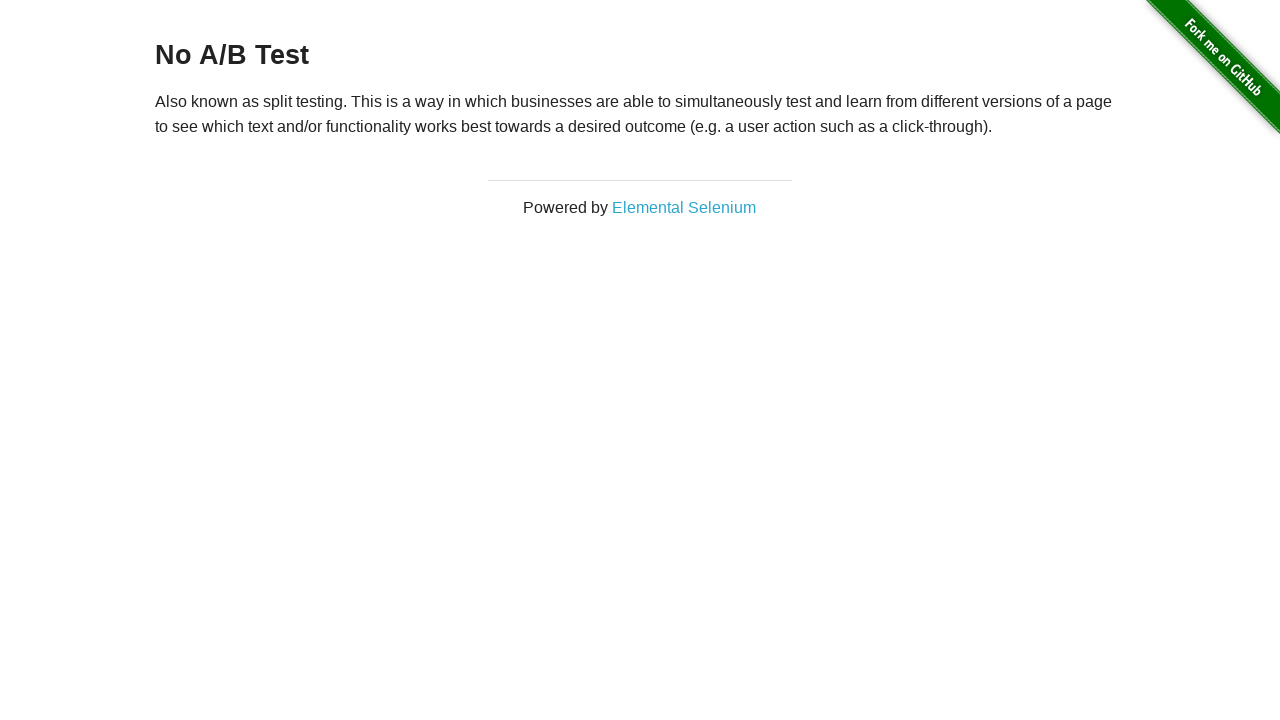

Waited for h3 heading to load
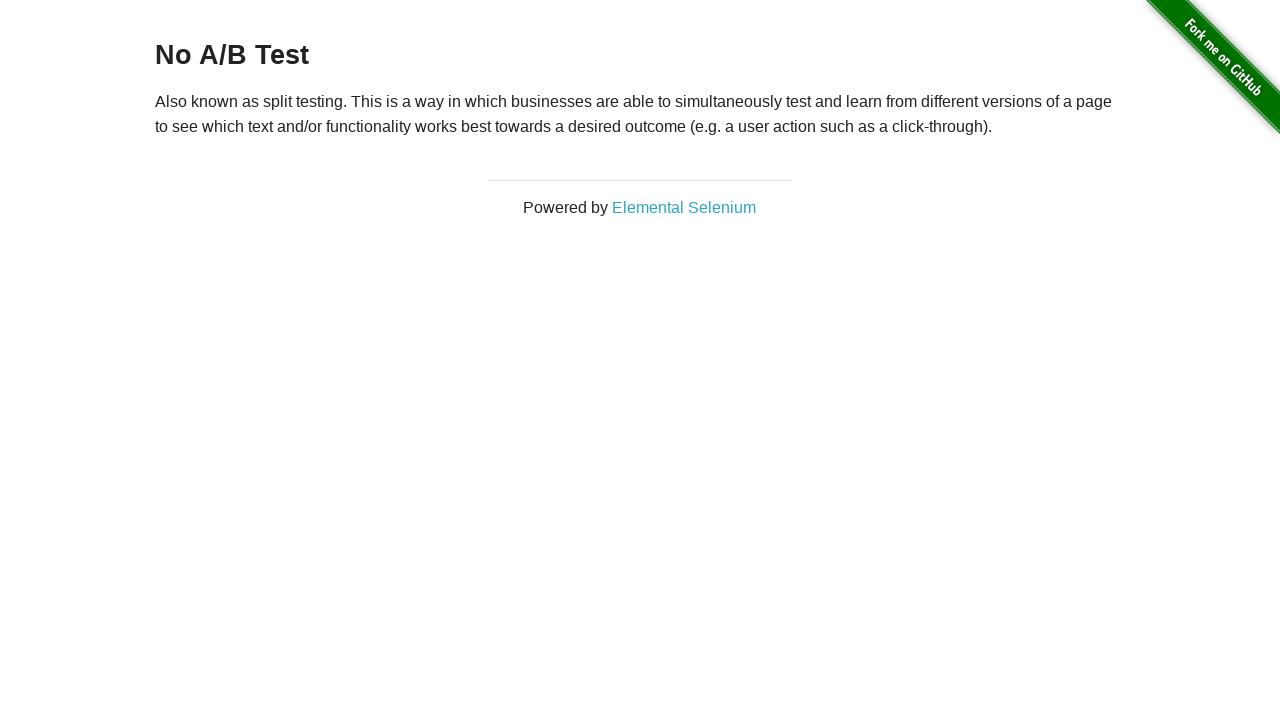

Retrieved heading text: 'No A/B Test'
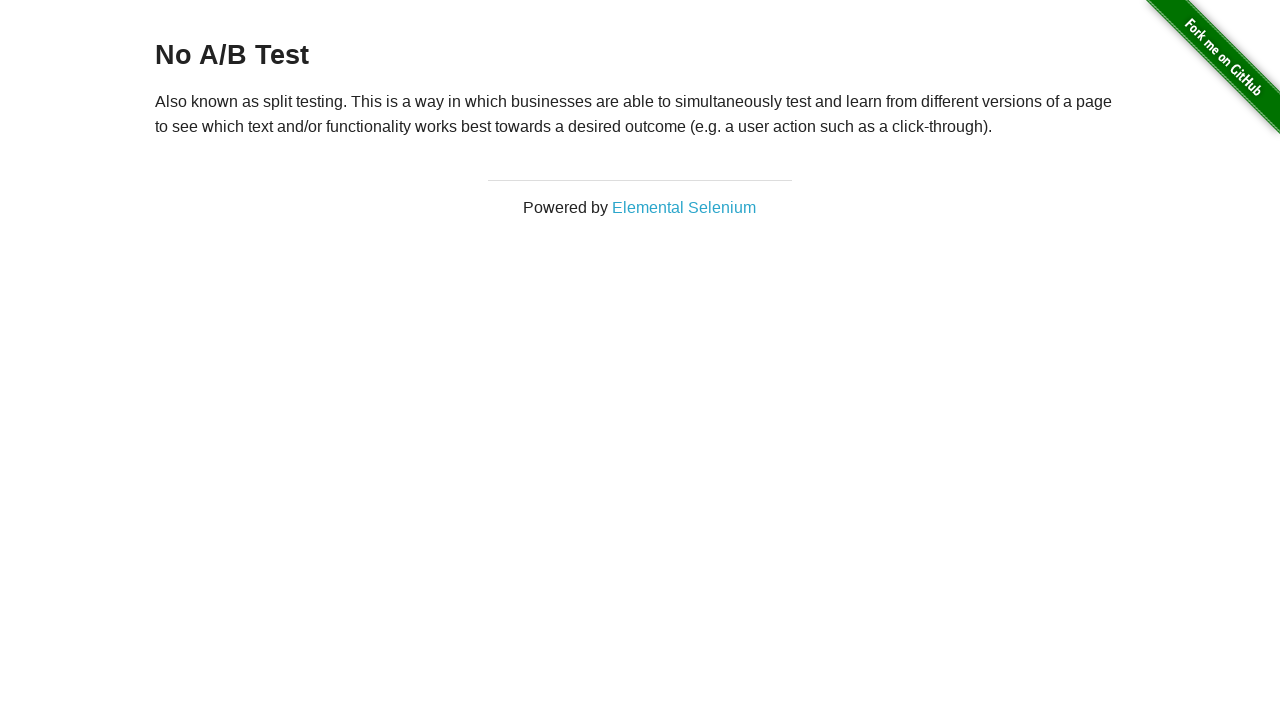

Verified heading starts with 'No A/B Test' - opt-out successful
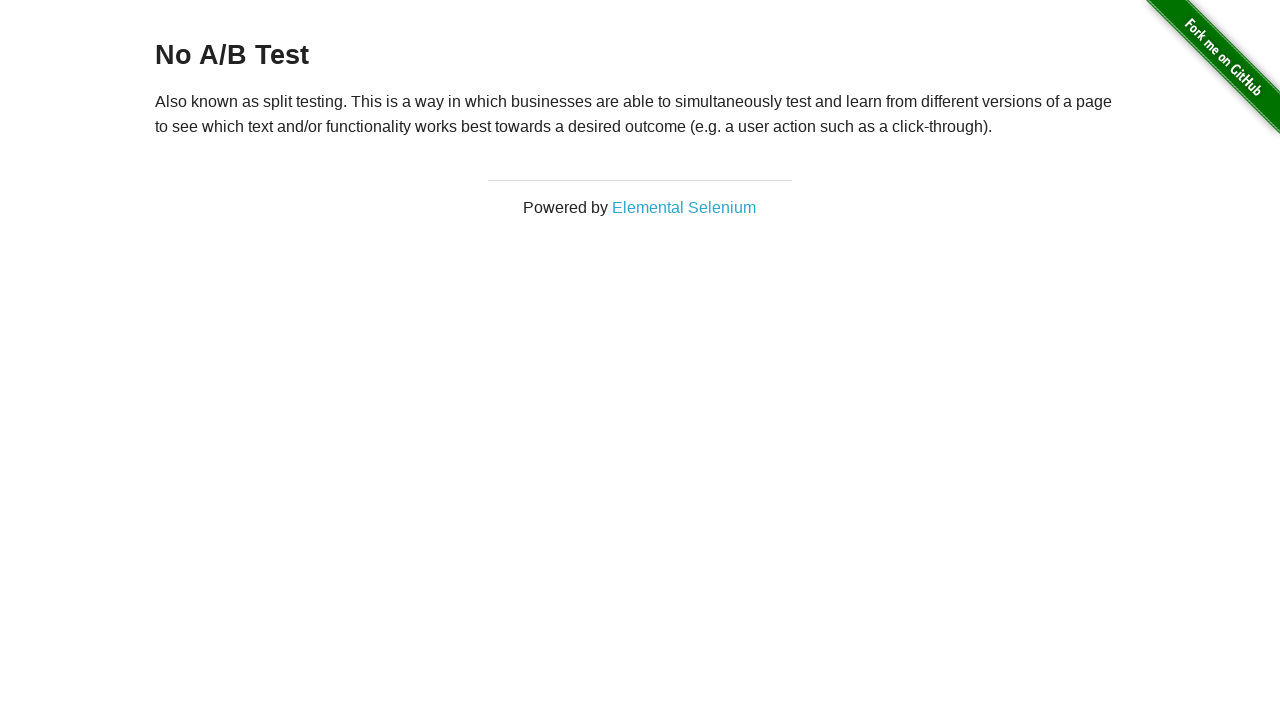

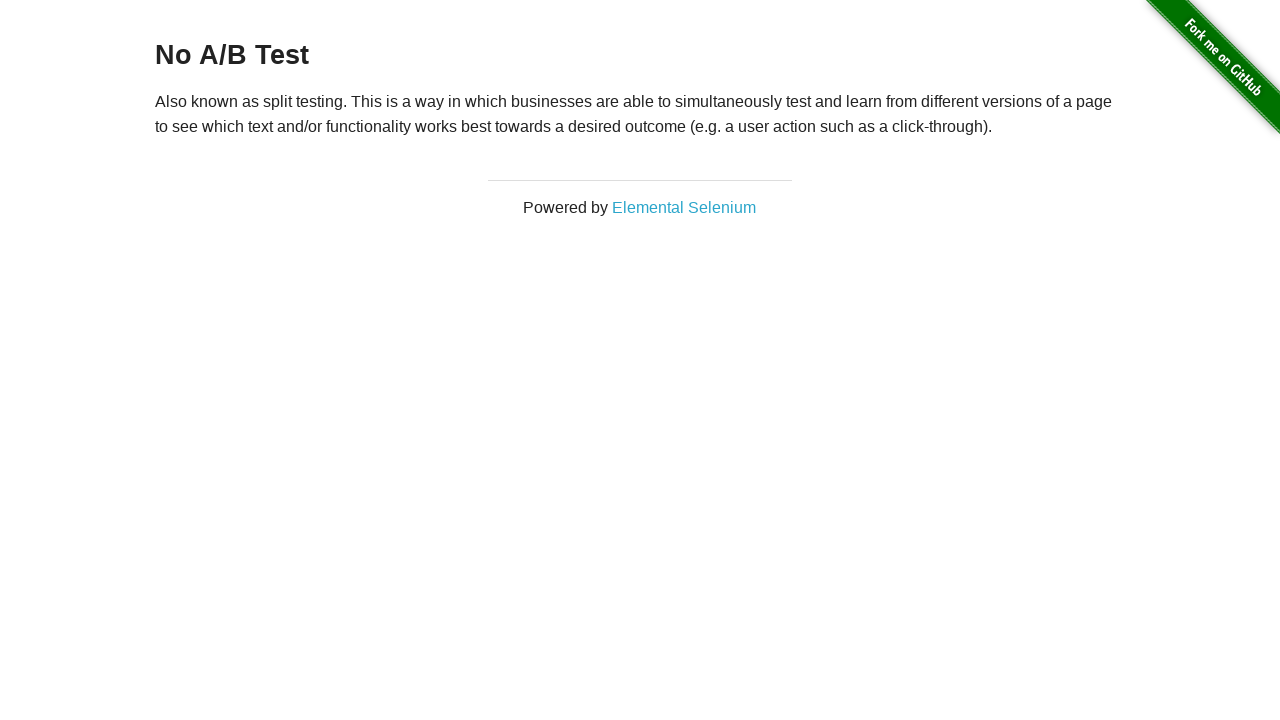